Tests that clicking on API button and then ElectronApplication in the sidebar navigates to the correct API documentation page

Starting URL: https://playwright.dev/

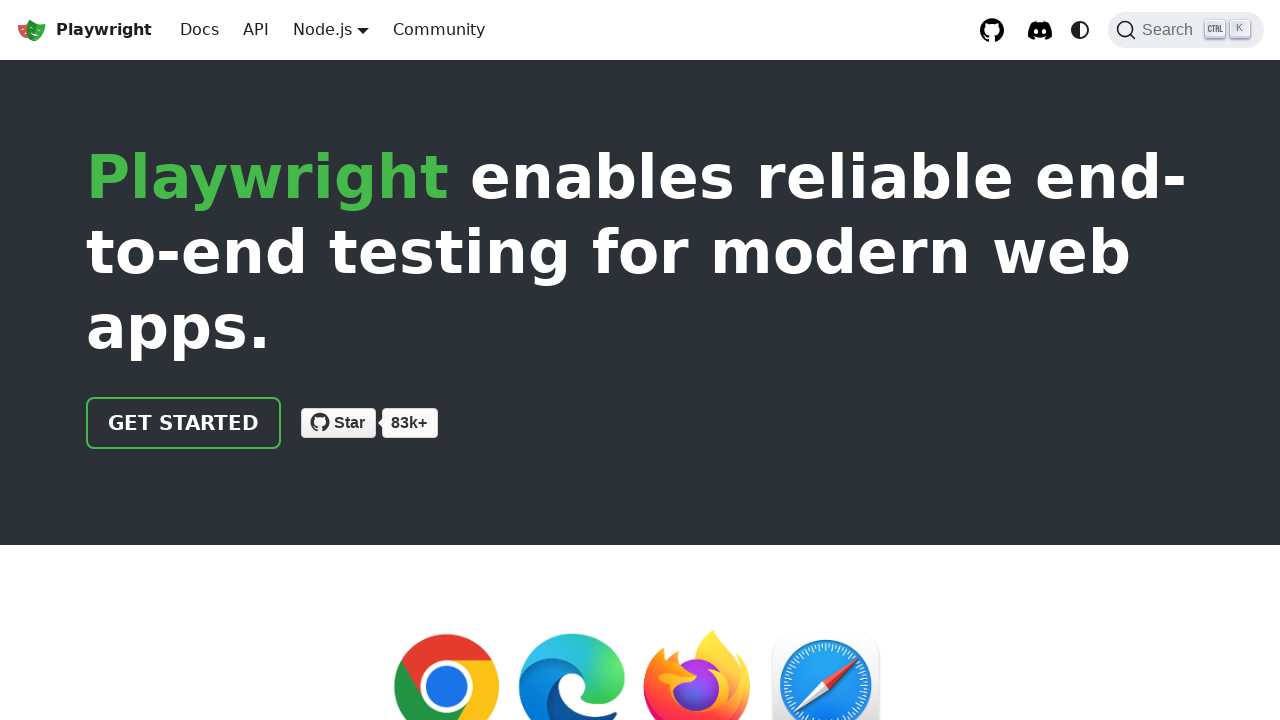

Clicked API button in navbar at (256, 30) on .theme-layout-navbar-left.navbar__items >> internal:role=link[name="API"i]
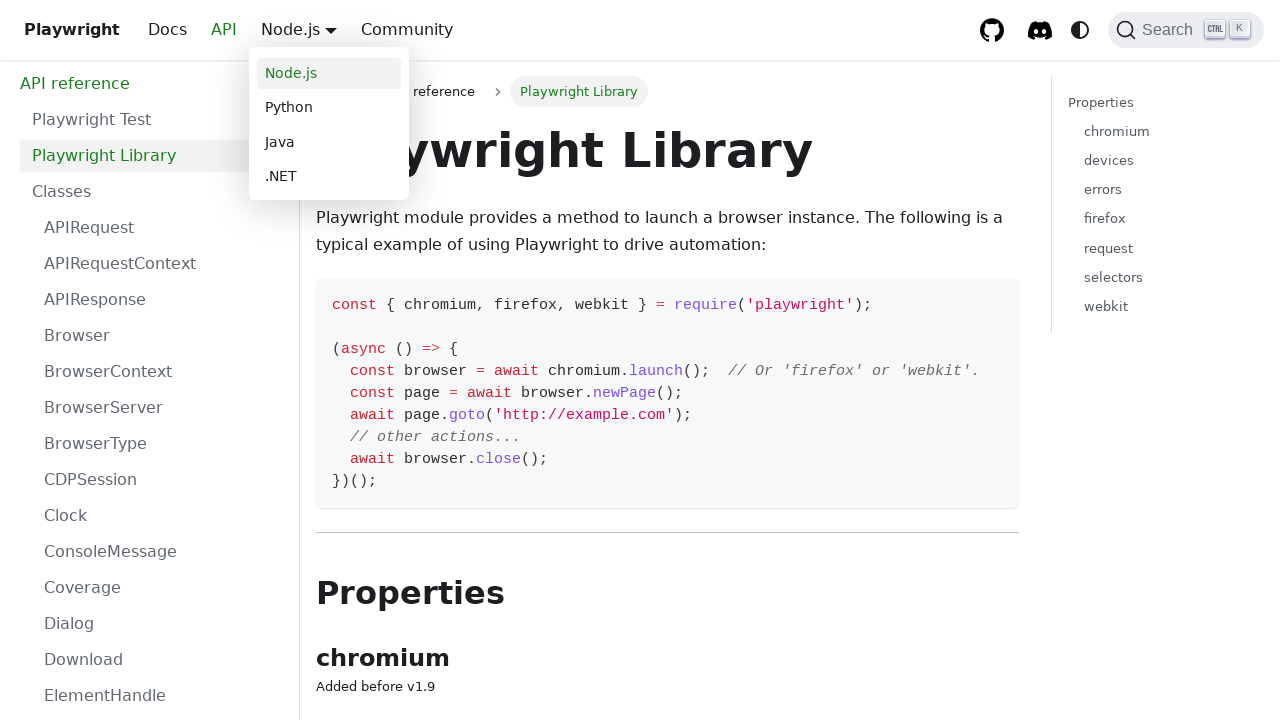

Clicked ElectronApplication link in sidebar at (161, 696) on .theme-doc-sidebar-item-category.theme-doc-sidebar-item-category-level-2.menu__l
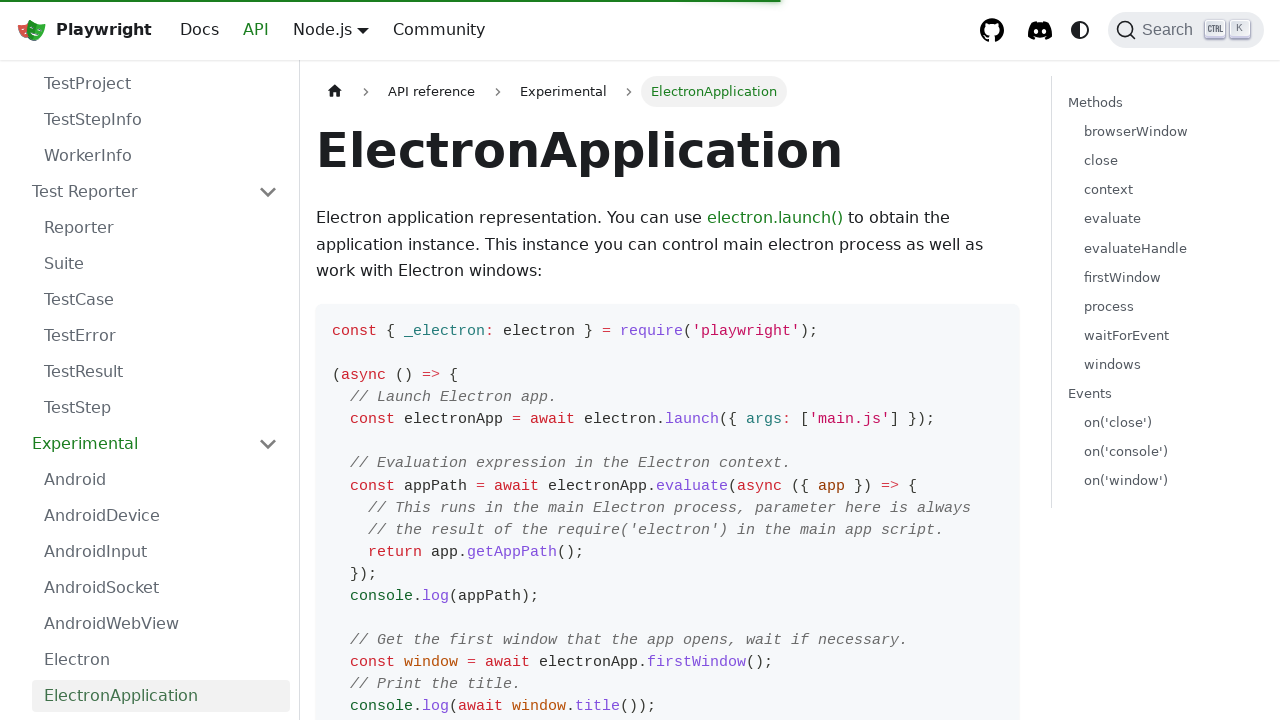

Navigated to ElectronApplication API documentation page
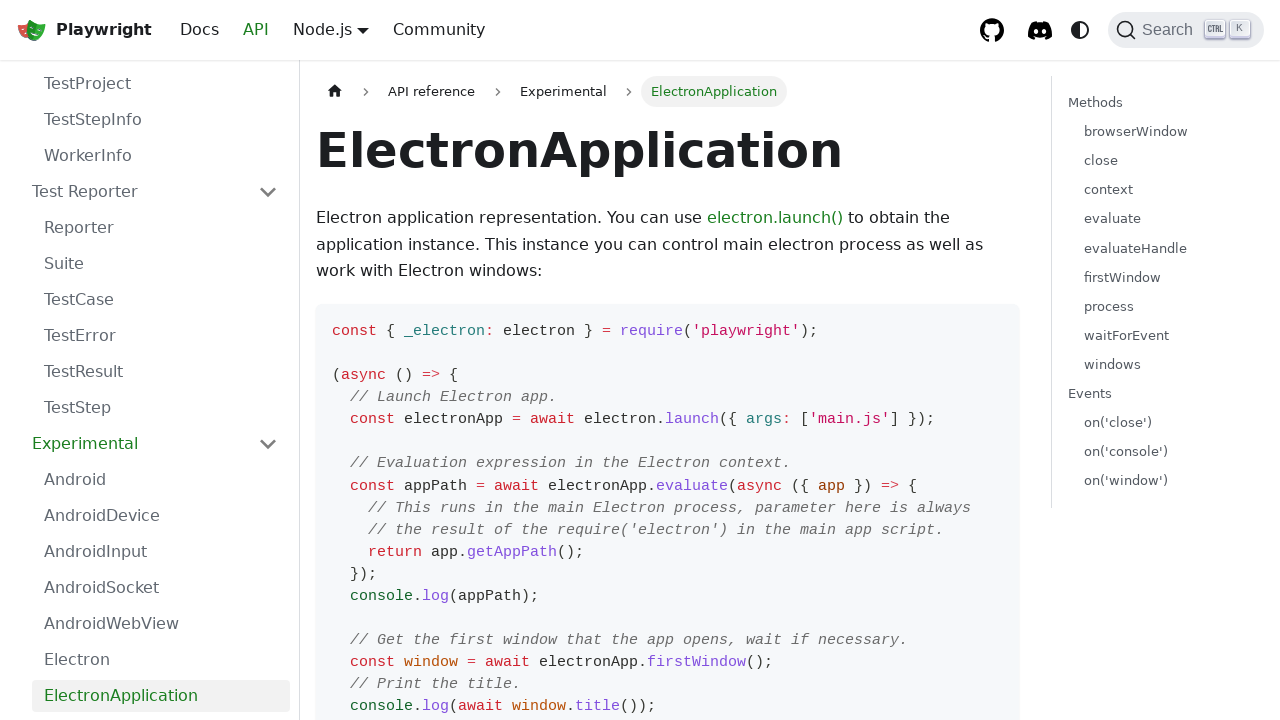

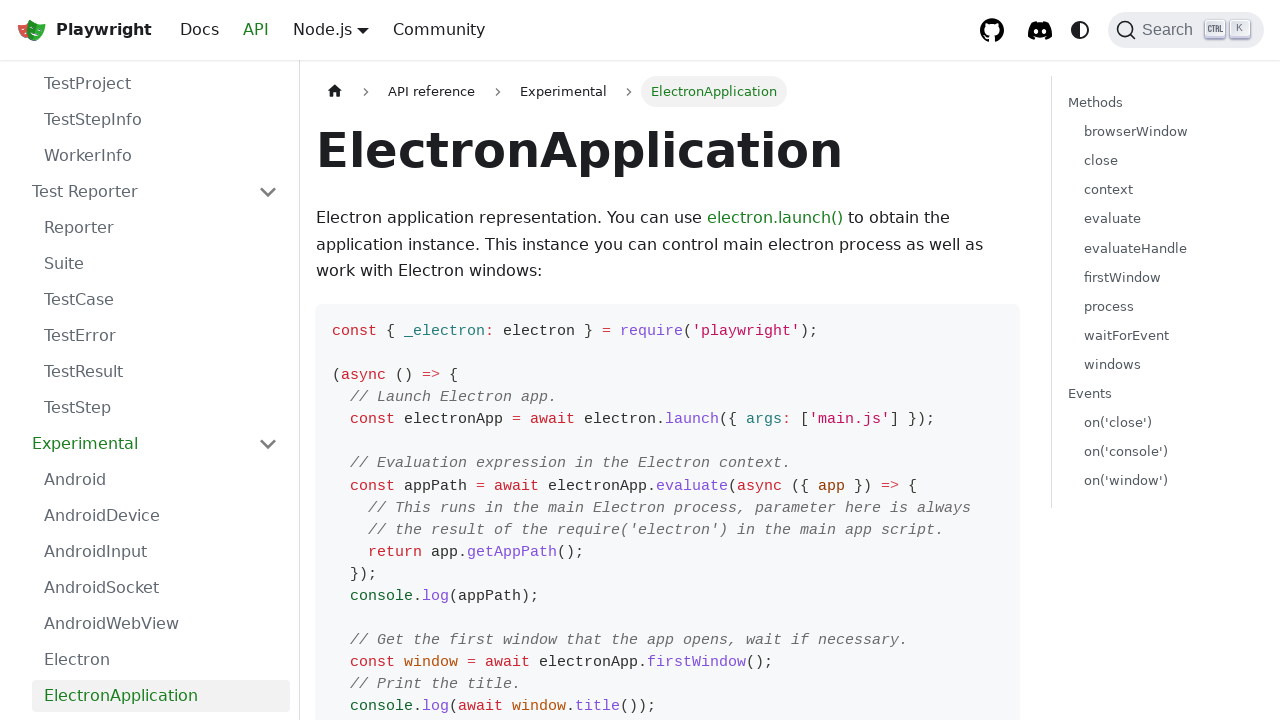